Solves a math problem by extracting a value from an element attribute, calculating the result, and submitting a form with checkbox and radio button selections

Starting URL: http://suninjuly.github.io/get_attribute.html

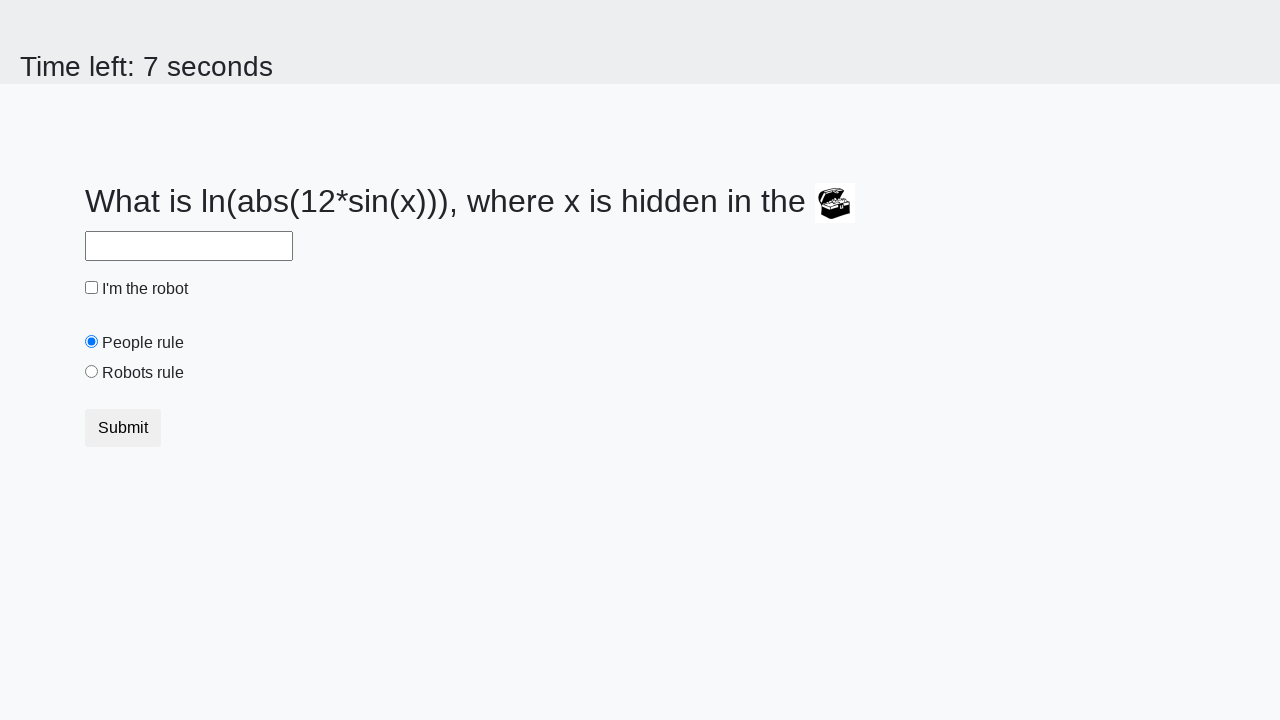

Extracted valuex attribute from treasure element
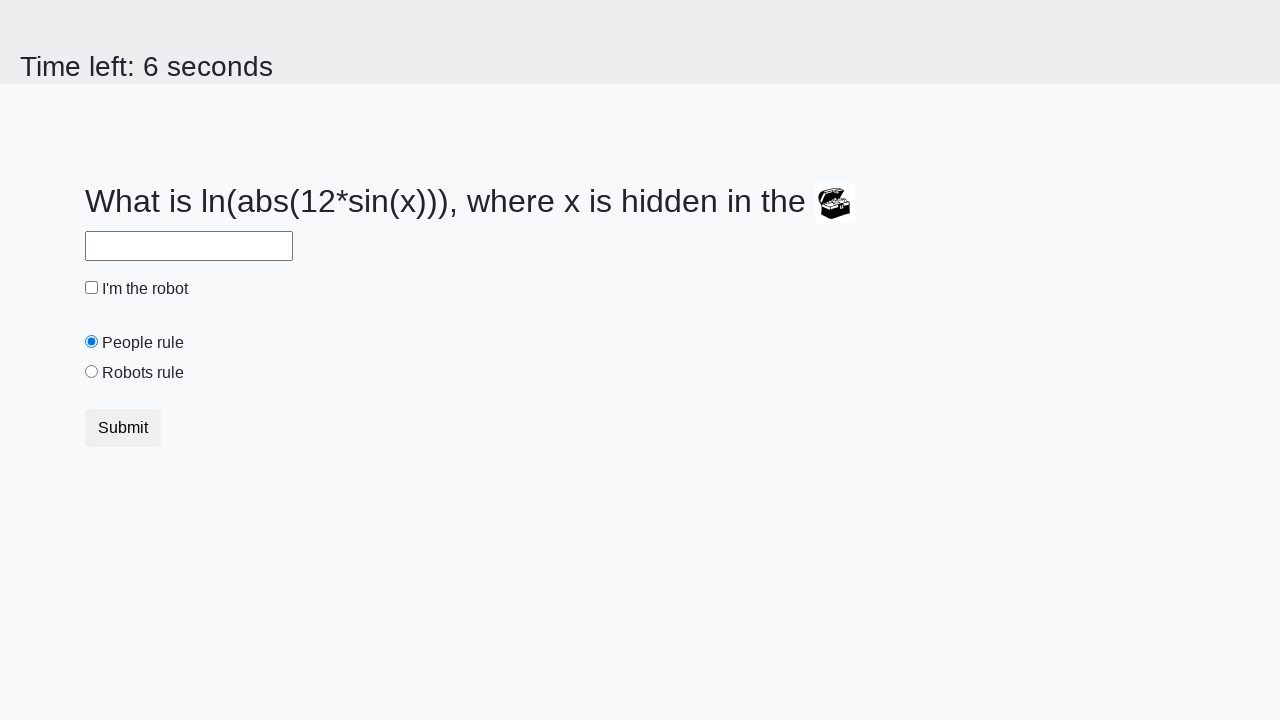

Filled answer input with calculated math result on input[id="answer"]
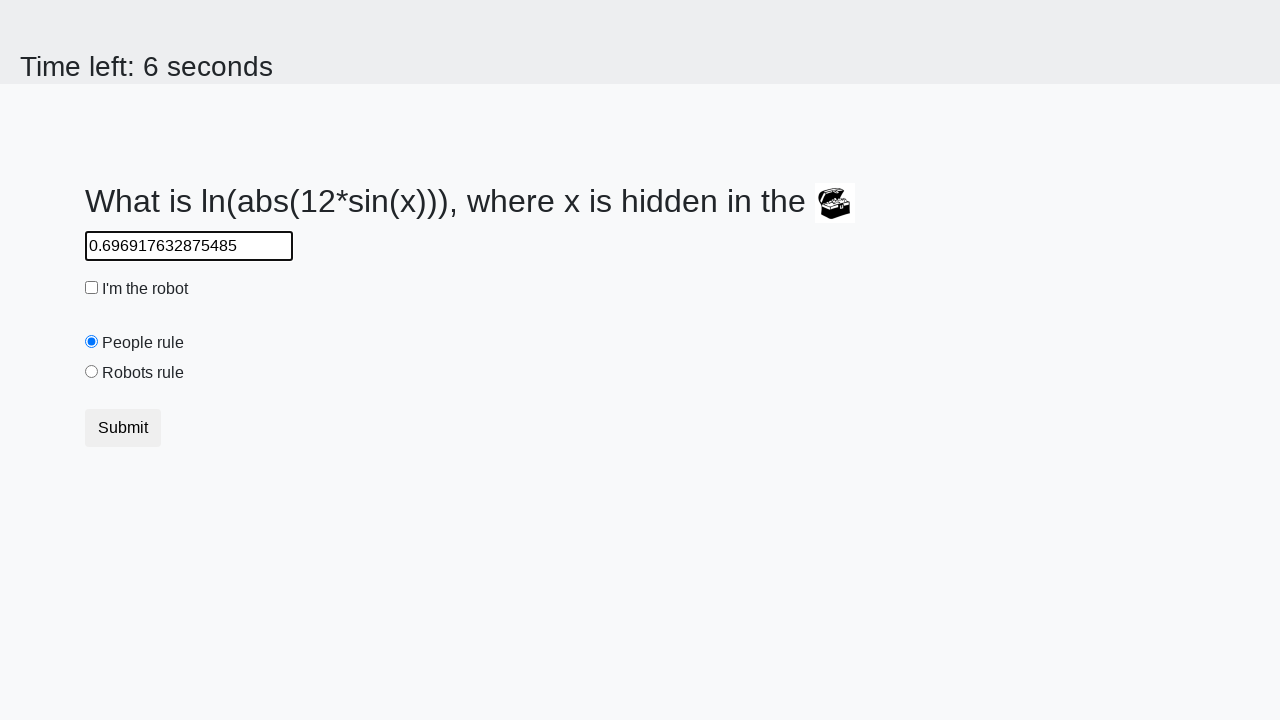

Clicked checkbox at (92, 288) on input[type="checkbox"]
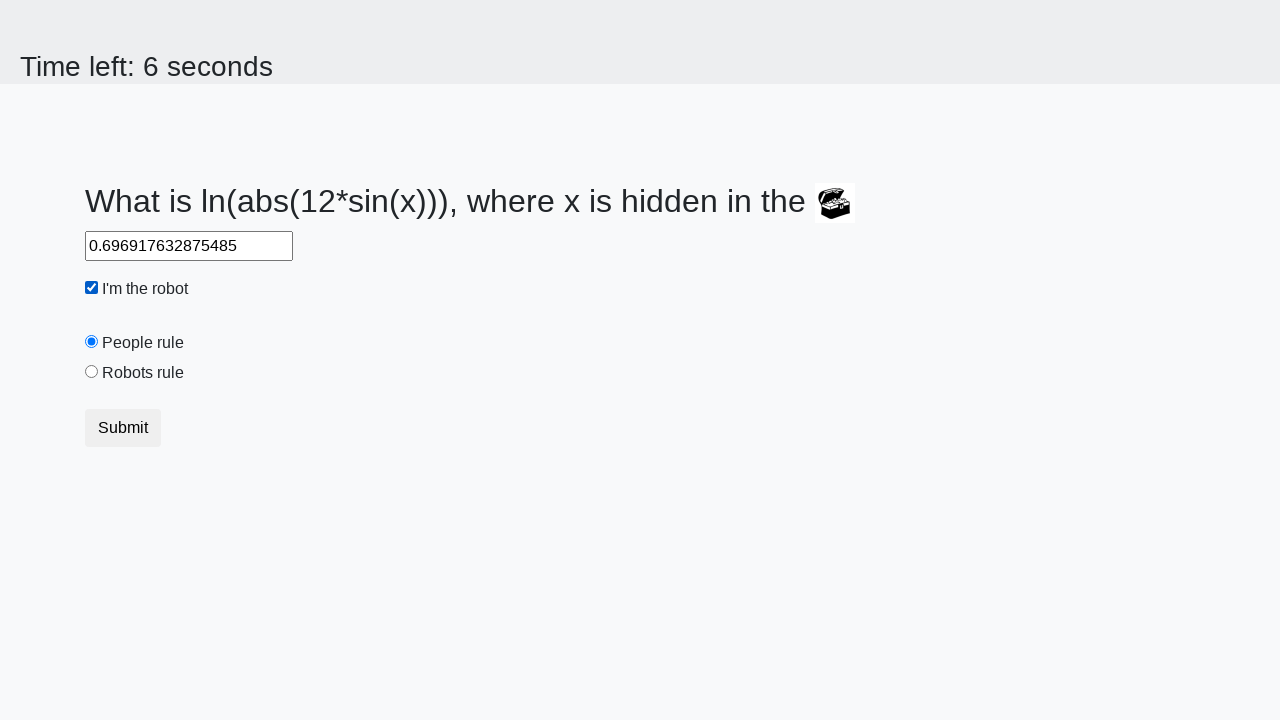

Clicked robotsRule radio button at (92, 372) on input[id="robotsRule"]
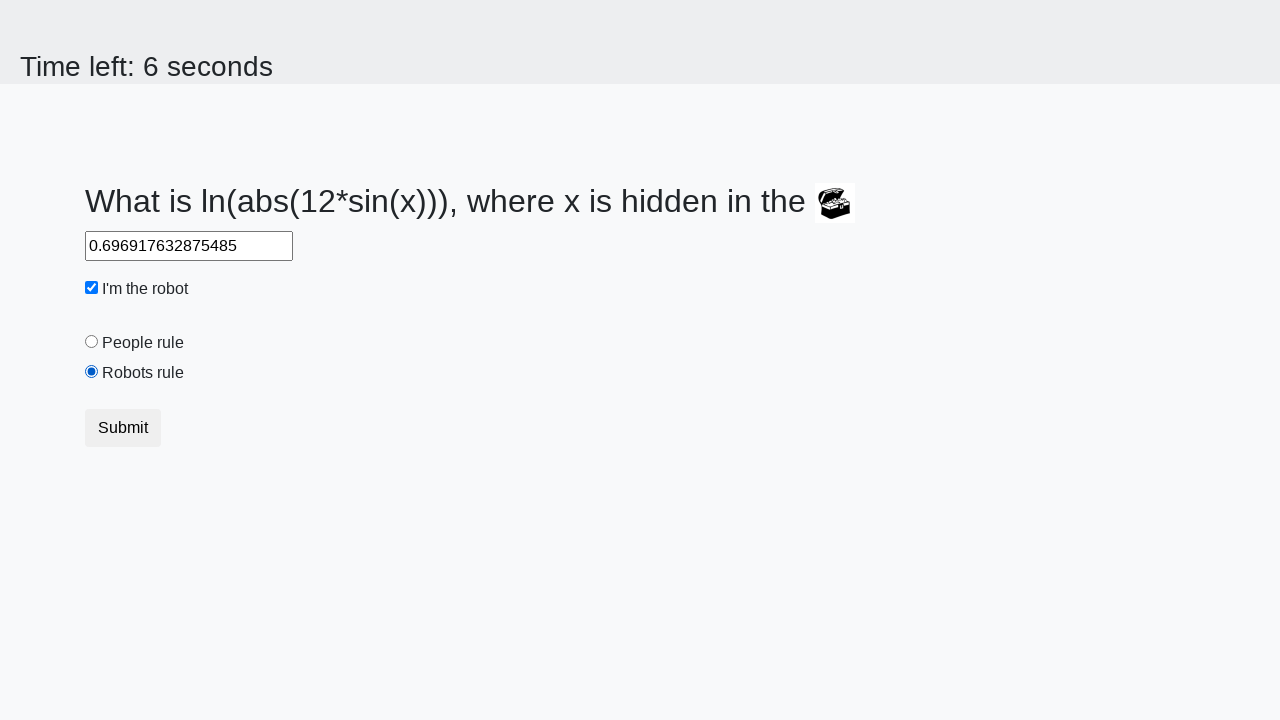

Clicked submit button at (123, 428) on button.btn
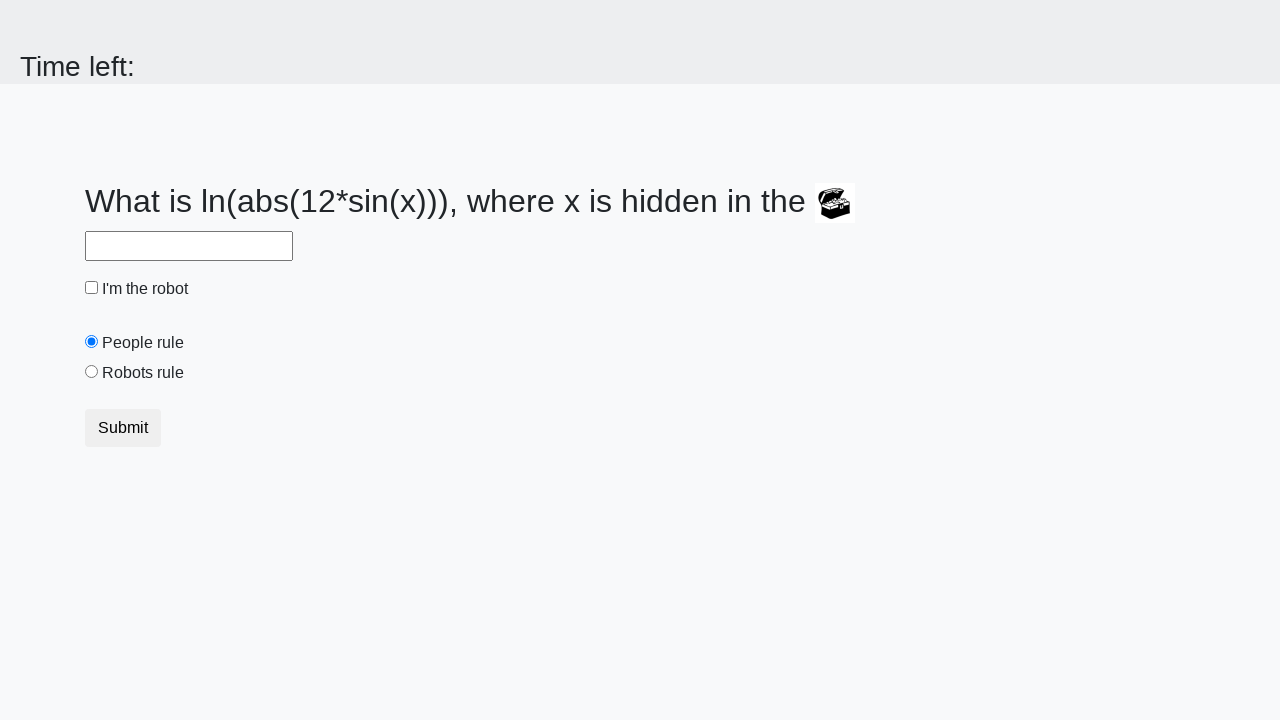

Waited 2 seconds for result to display
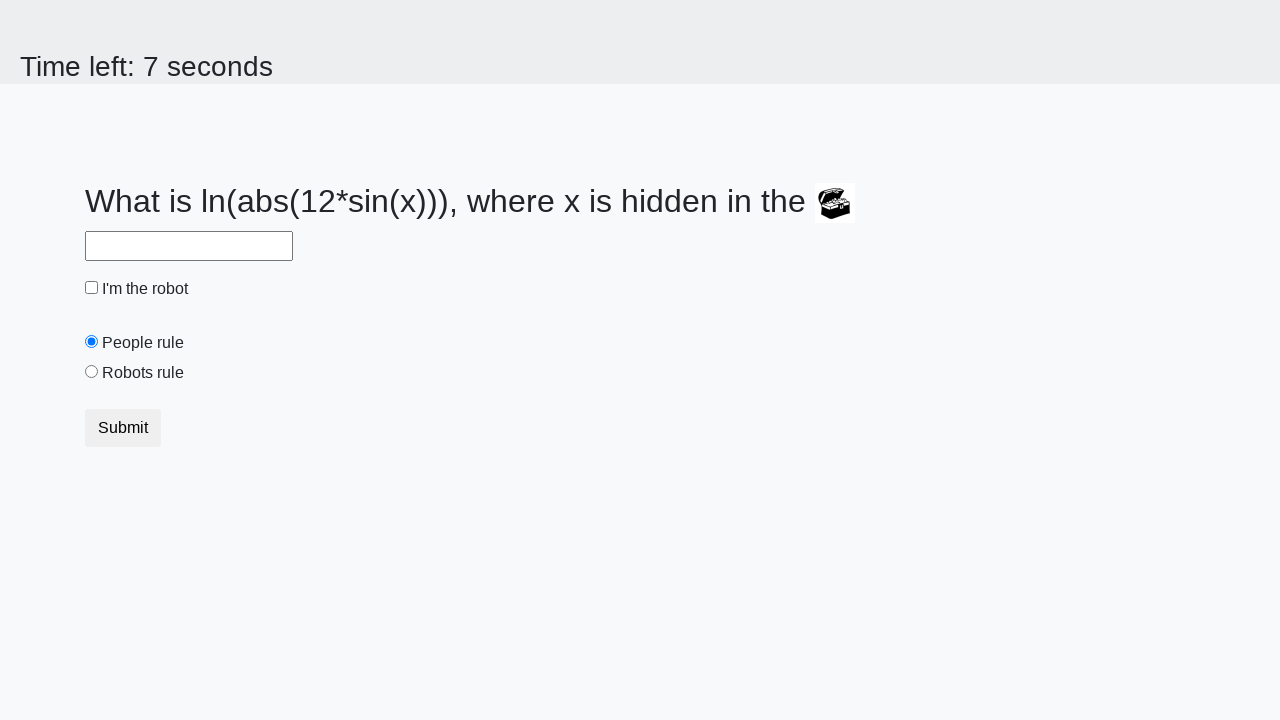

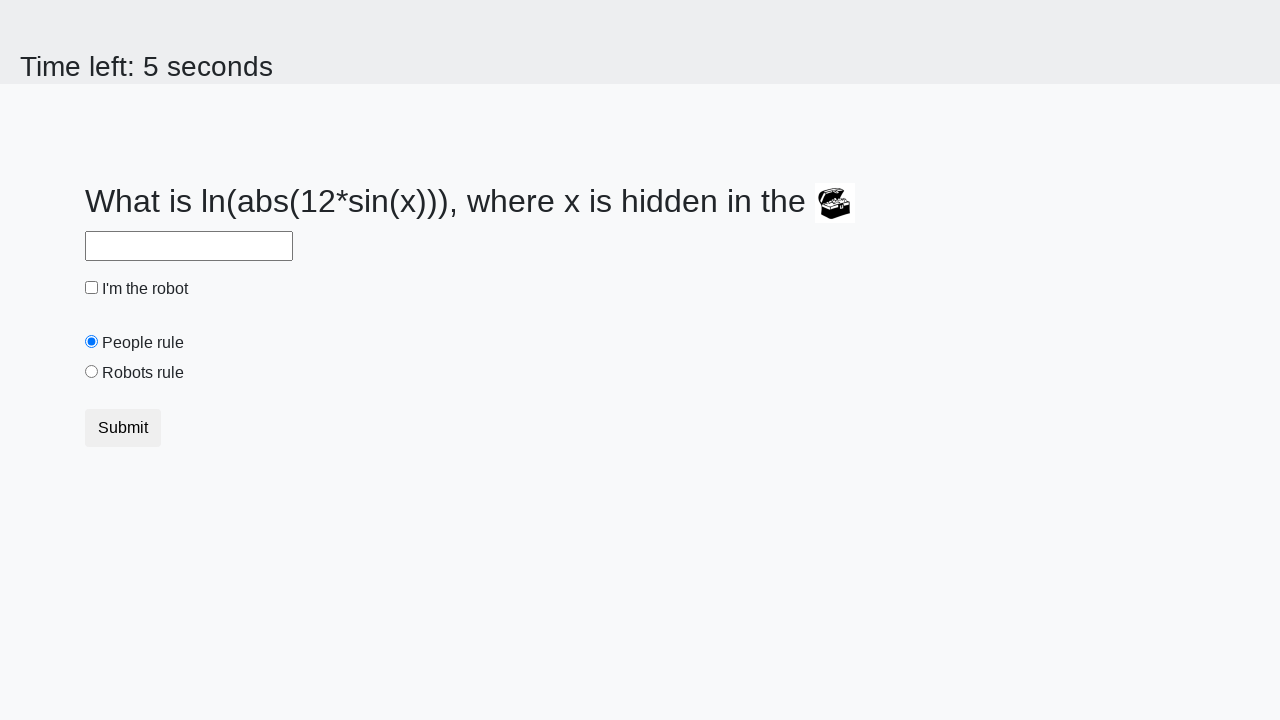